Tests jQuery UI autocomplete with categories by typing a letter and verifying categorized suggestions

Starting URL: https://jqueryui.com/autocomplete/#categories

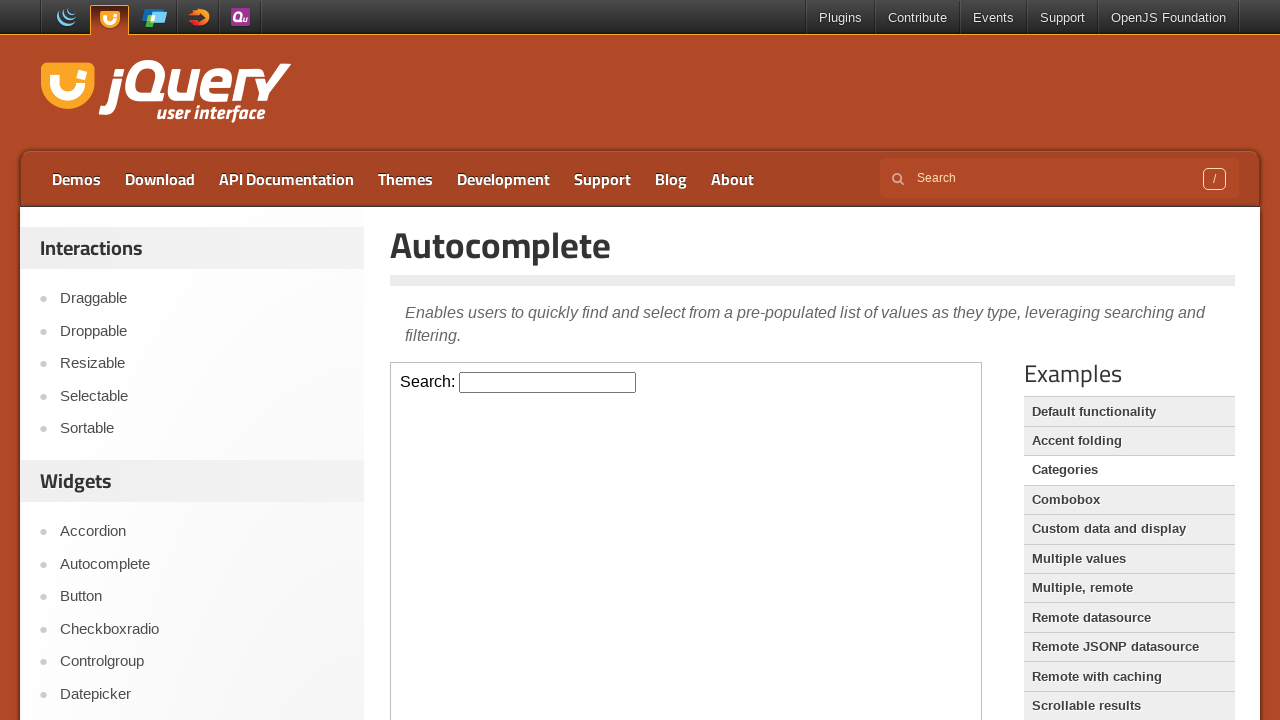

Located demo iframe
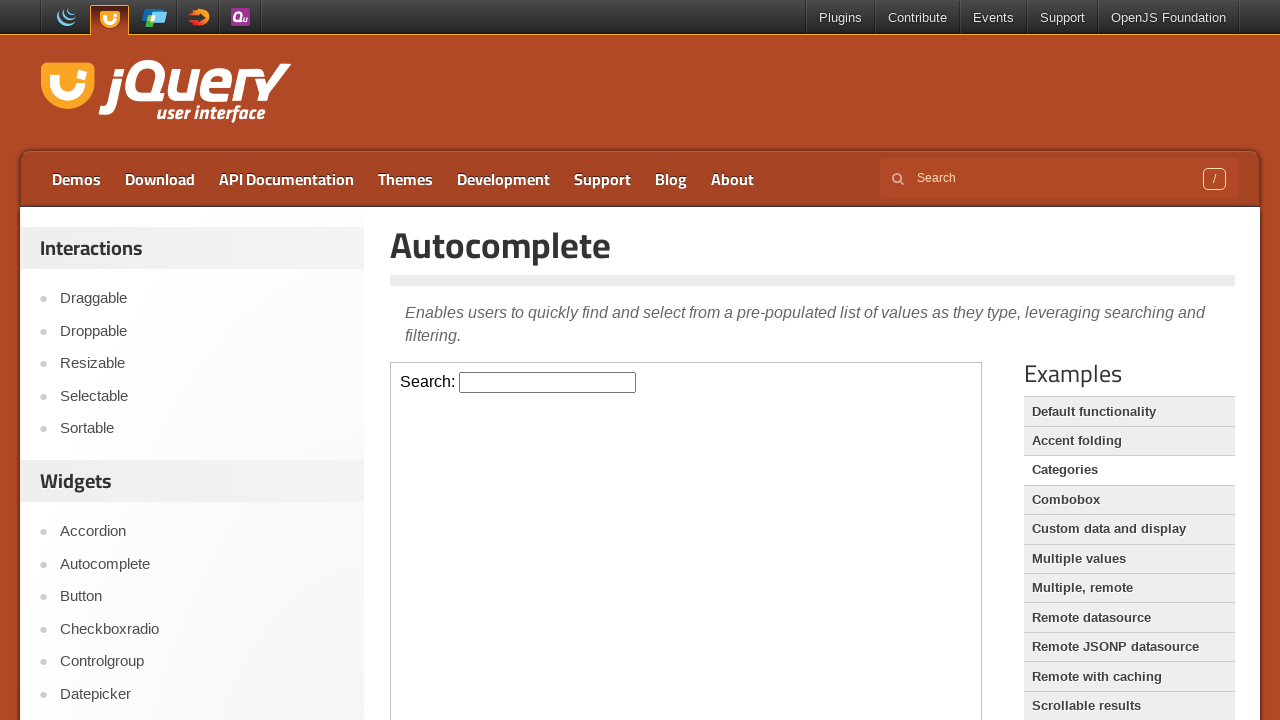

Typed 'a' in the autocomplete search field on .demo-frame >> nth=0 >> internal:control=enter-frame >> #search
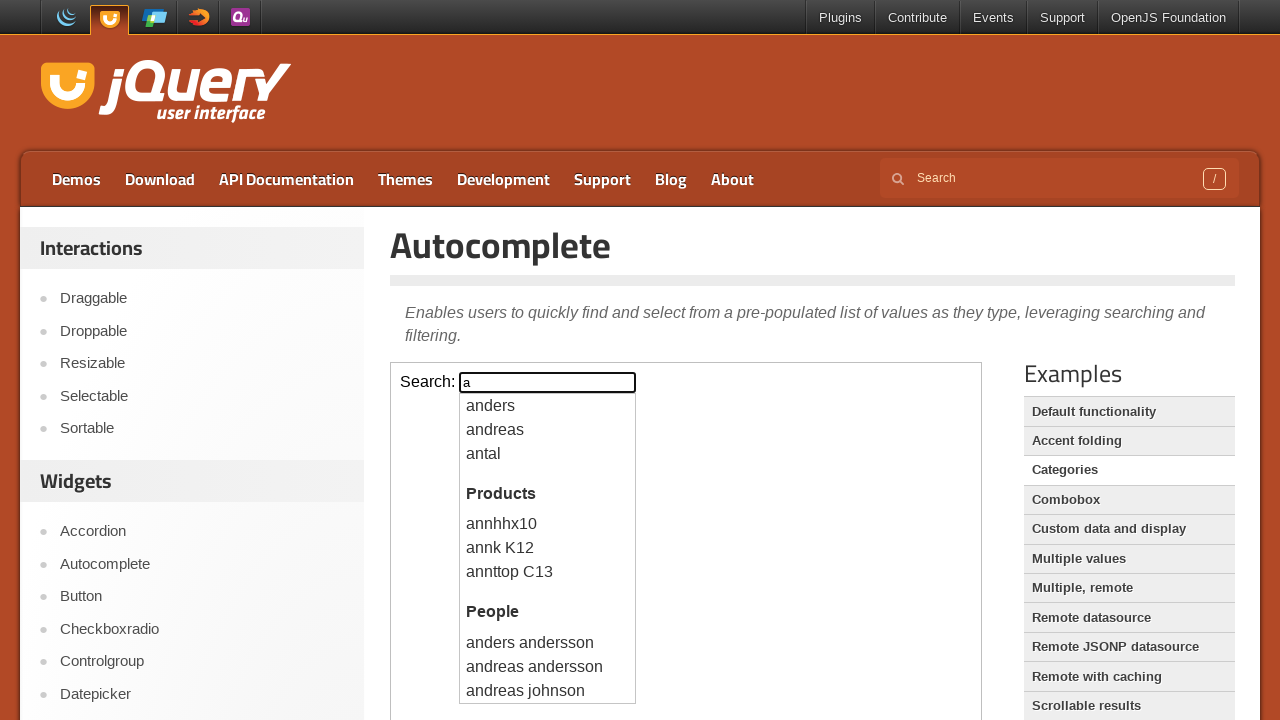

Categorized suggestions dropdown appeared
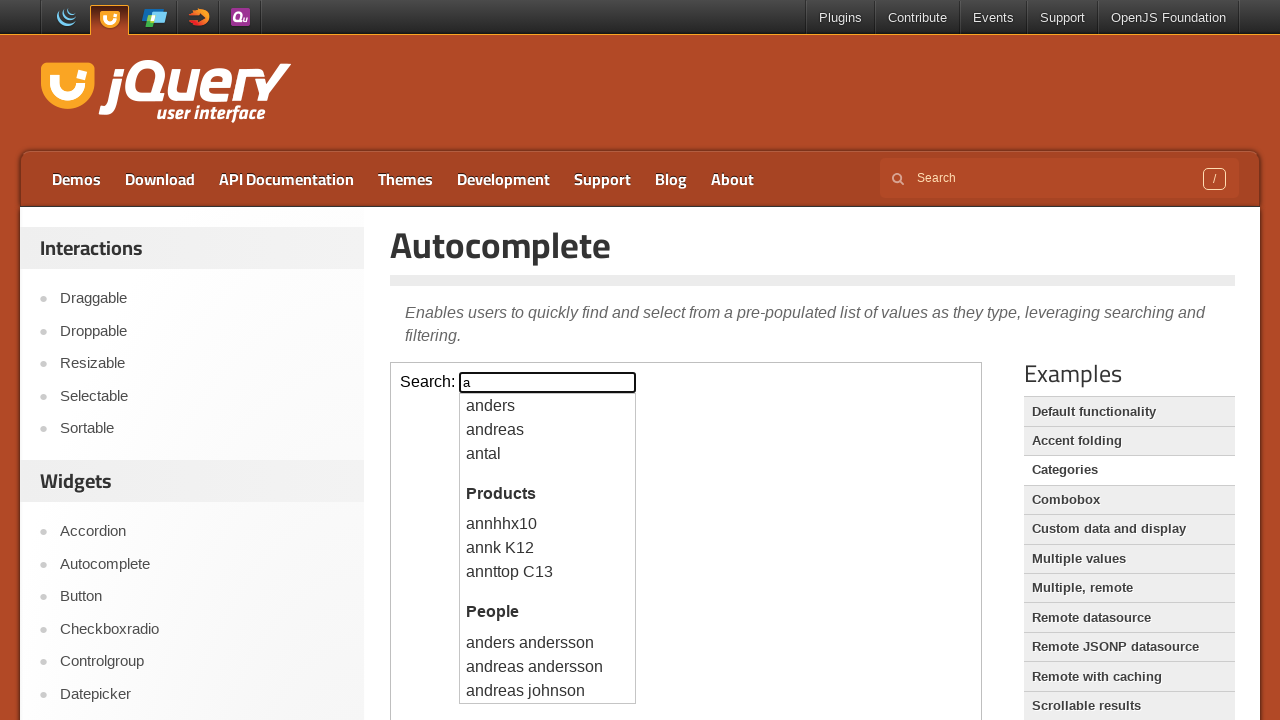

Counted Products category items: 3
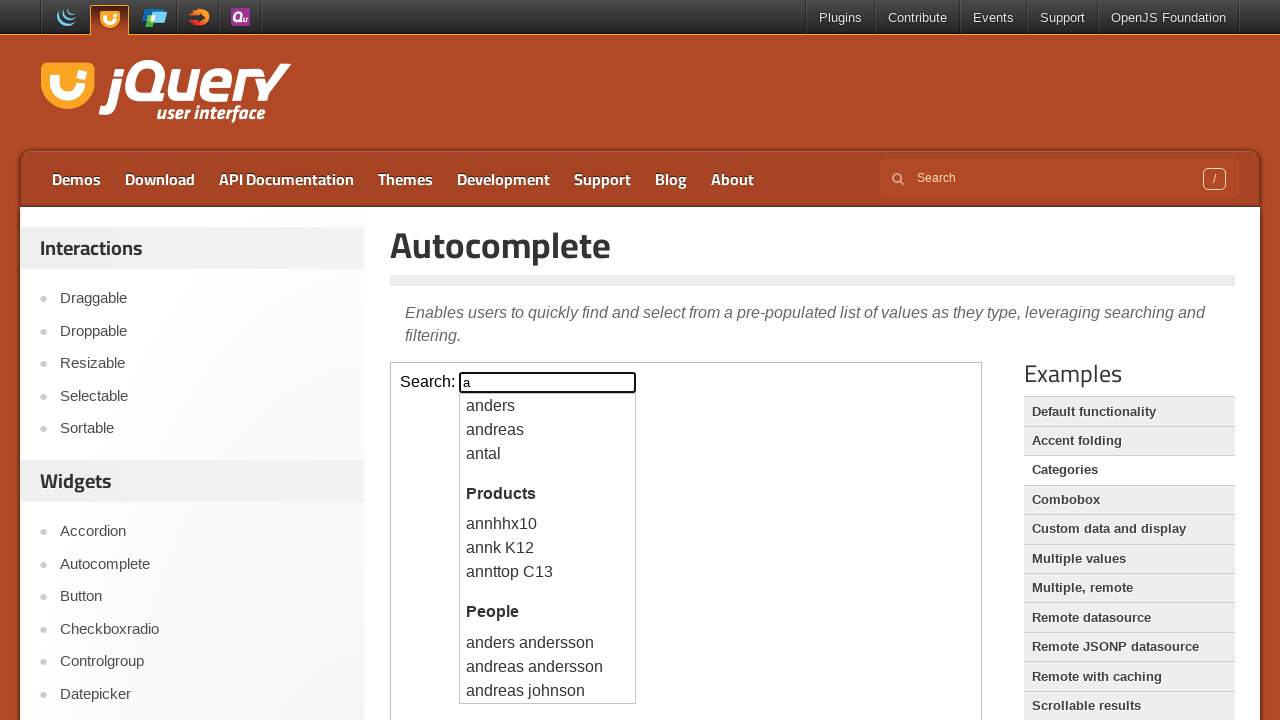

Counted People category items: 3
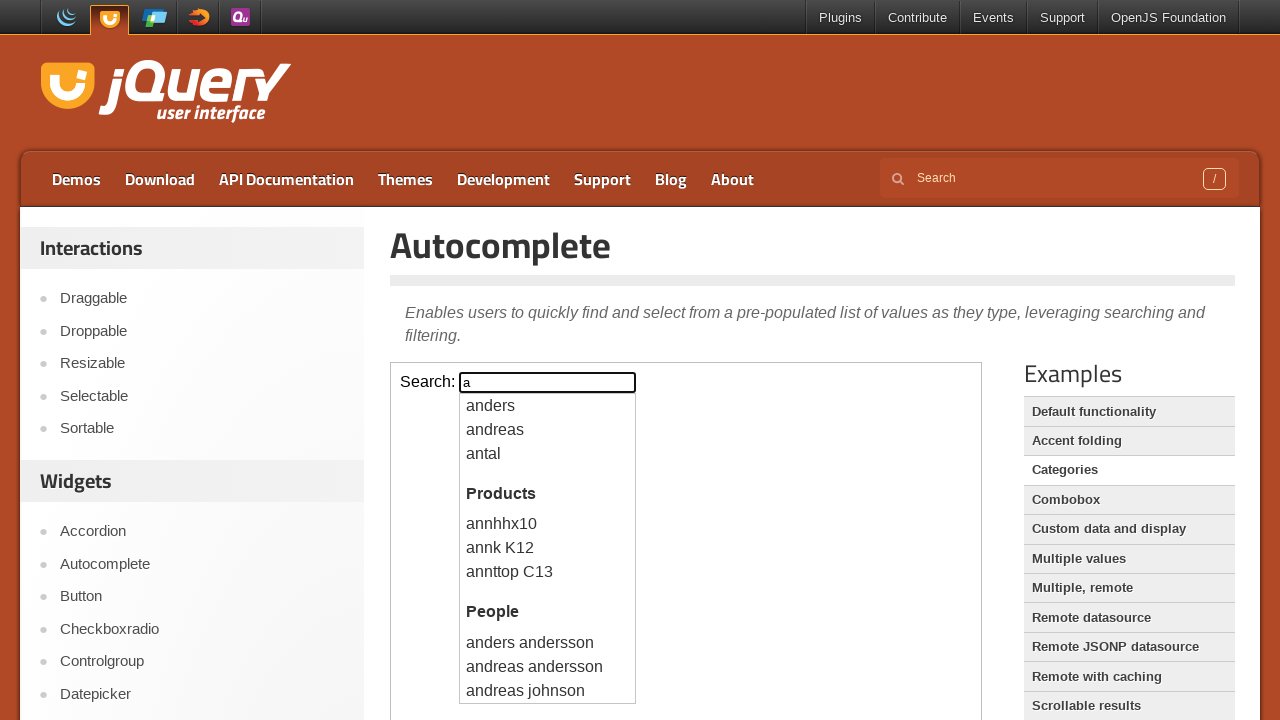

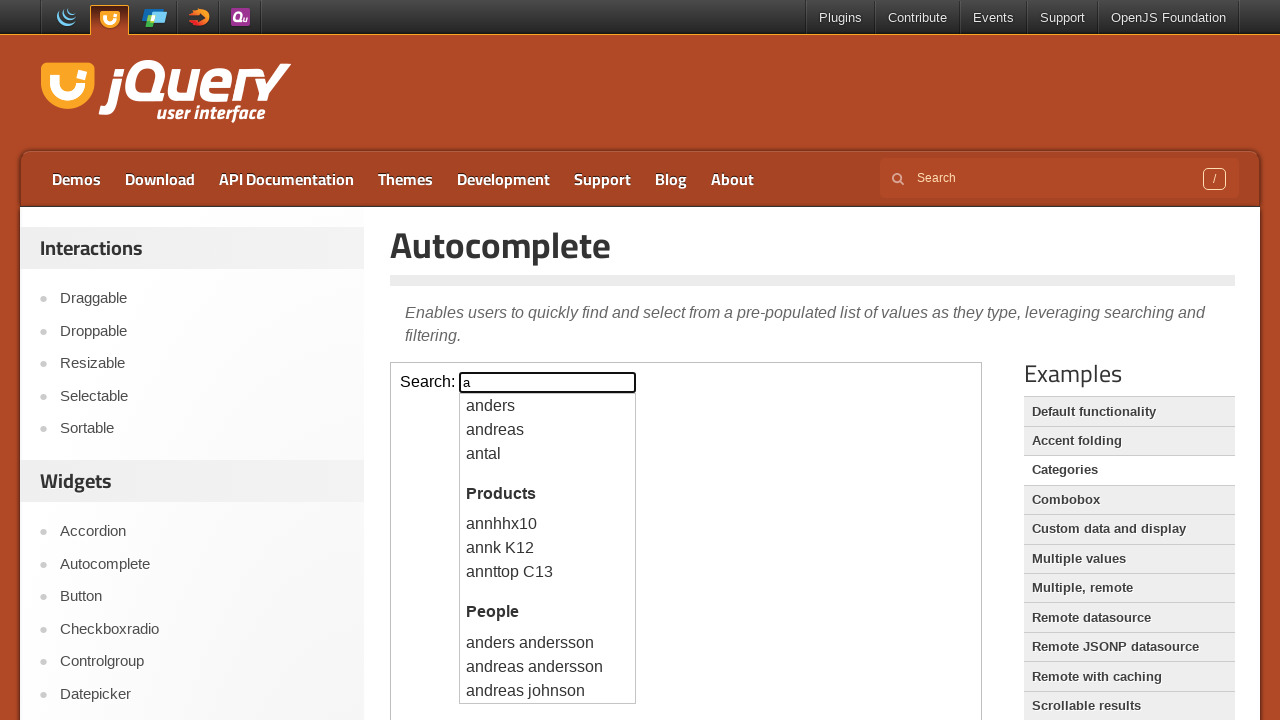